Tests that a "Will Revert" draggable element returns to its original position after being dropped

Starting URL: https://demoqa.com/droppable

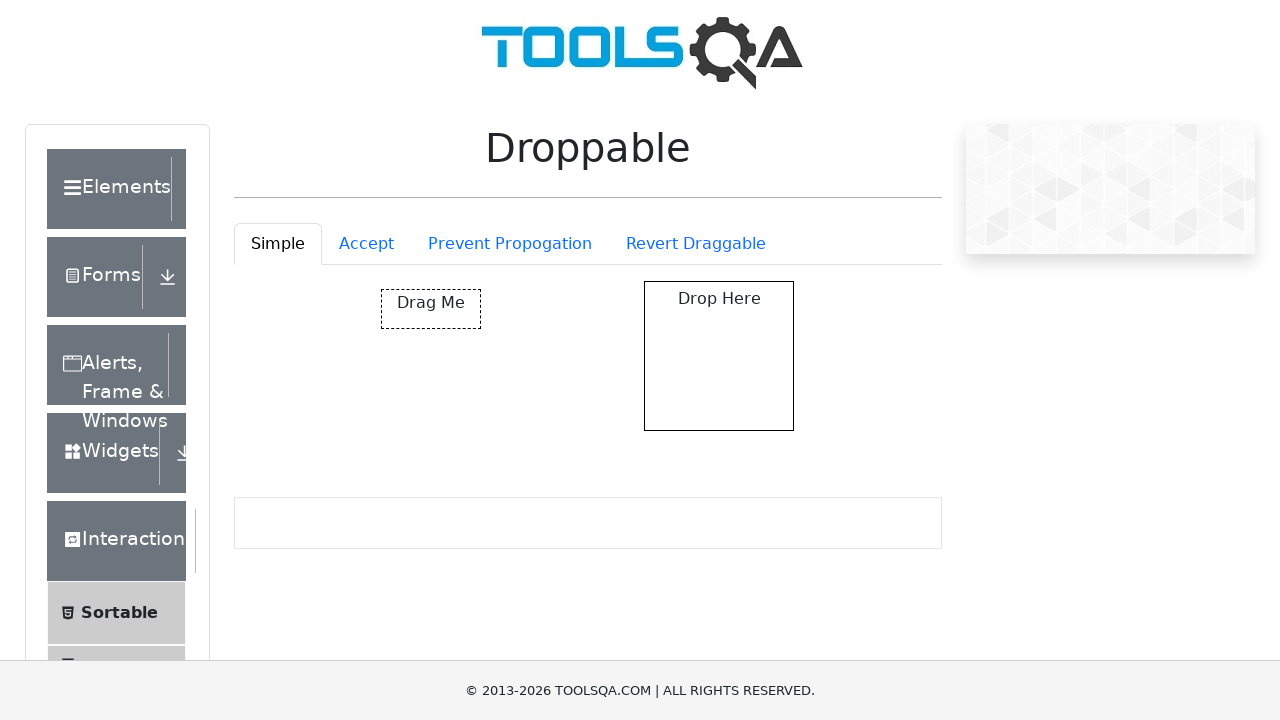

Clicked on the Revert Draggable tab at (696, 244) on #droppableExample-tab-revertable
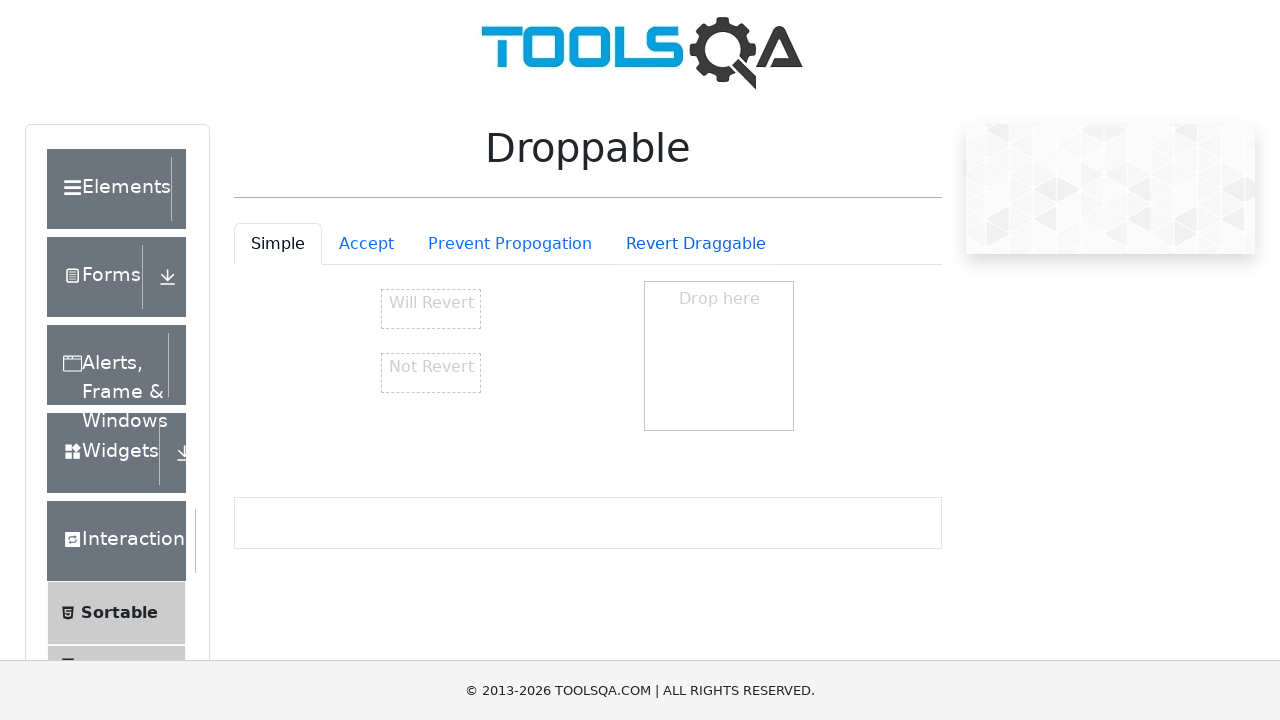

Dragged the revertable element to the drop box at (719, 356)
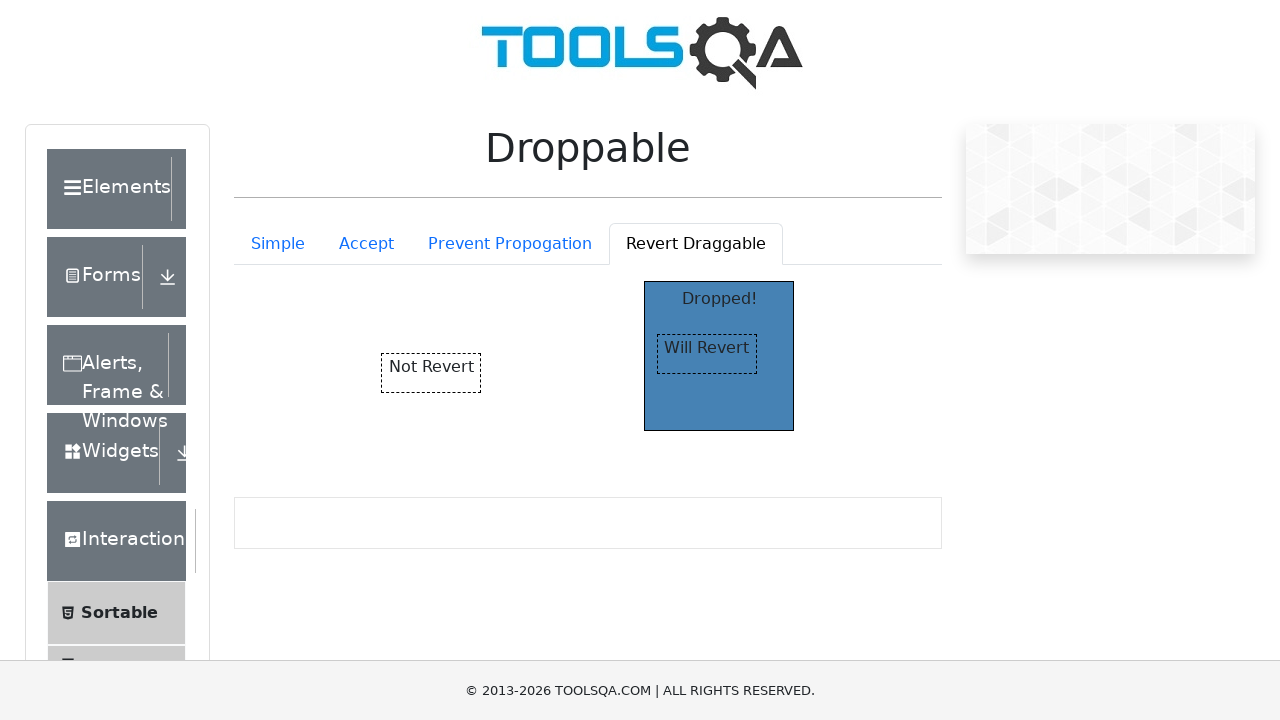

Waited 500ms for revert animation to complete
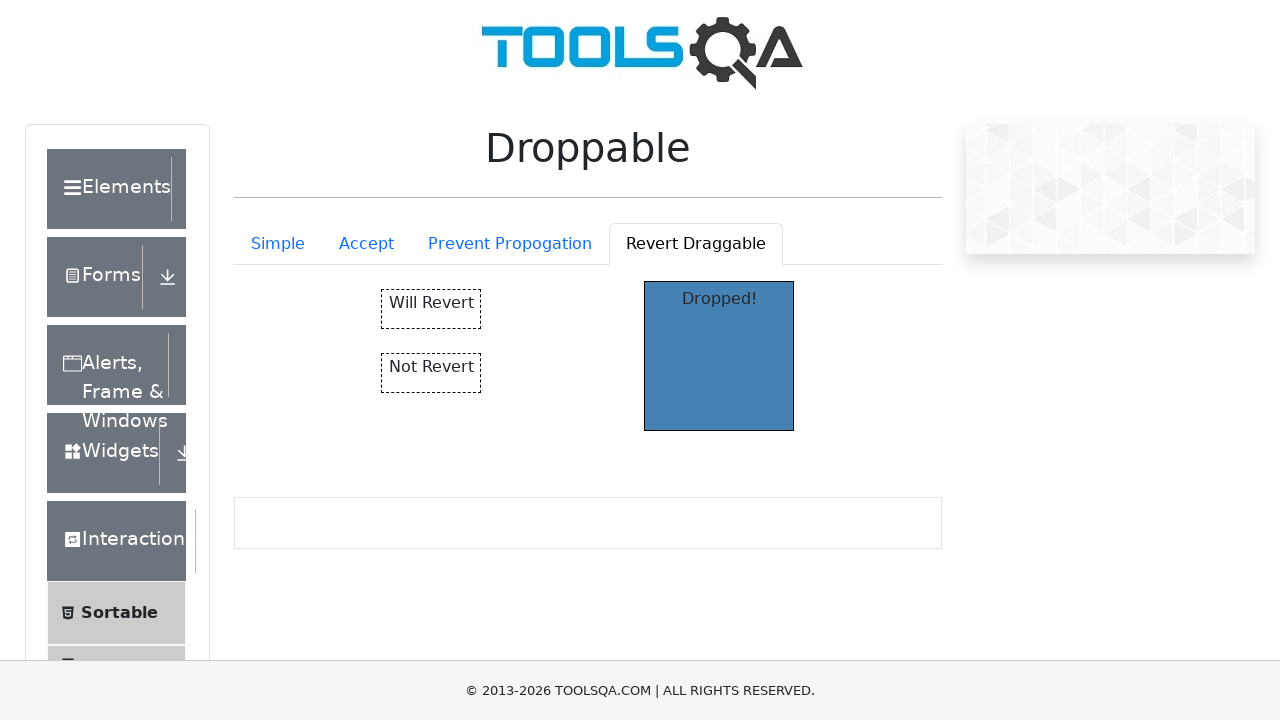

Verified the drop box displays 'Dropped!' text
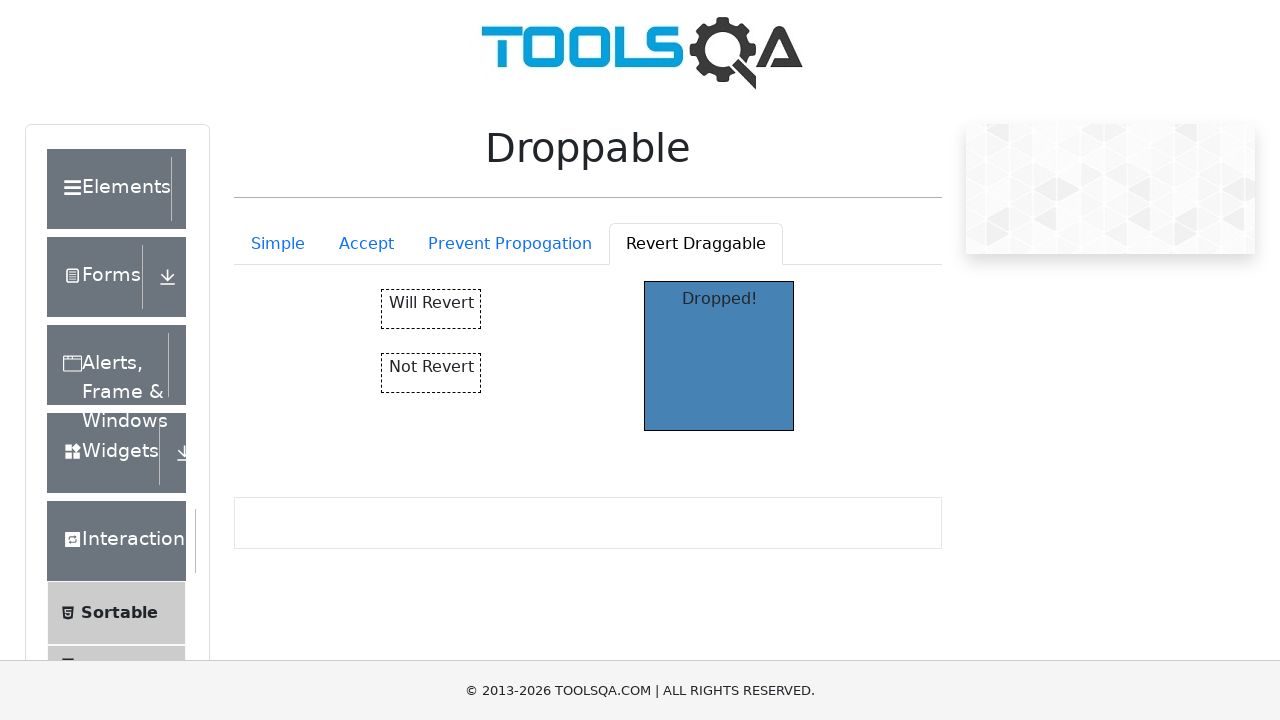

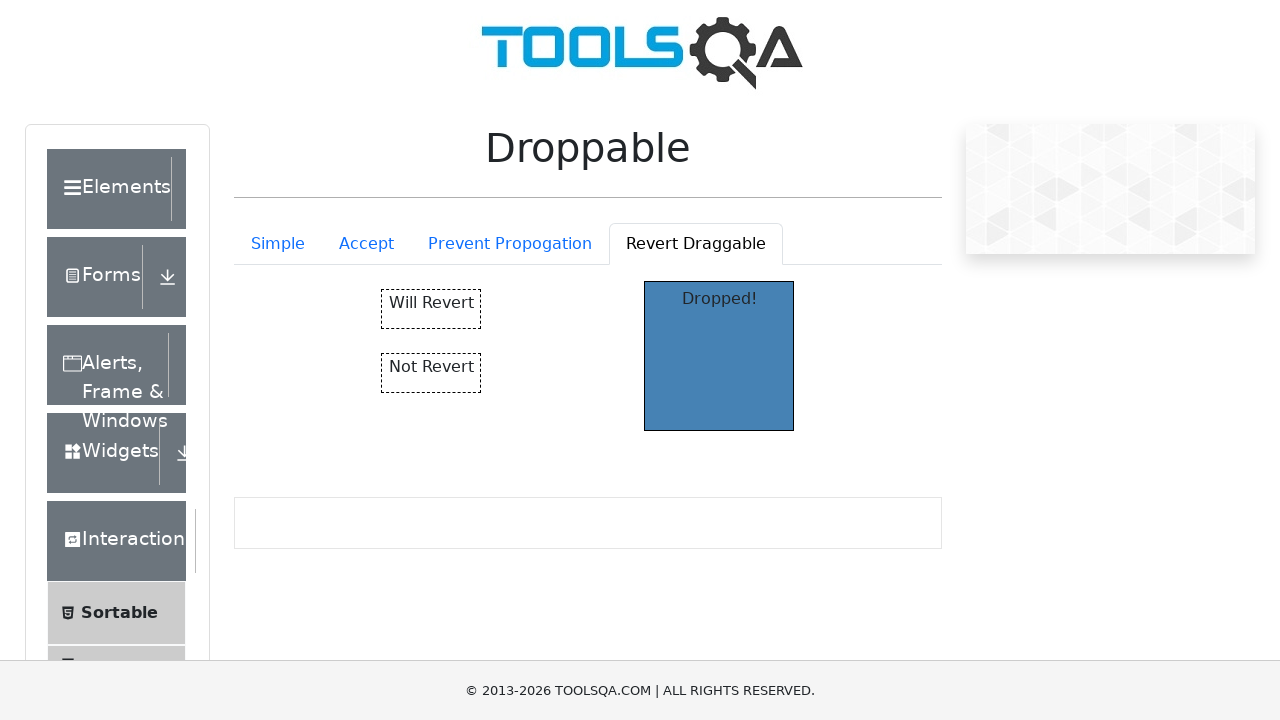